Tests browser navigation commands including back, forward, and refresh functionality

Starting URL: https://www.thetestingworld.com/

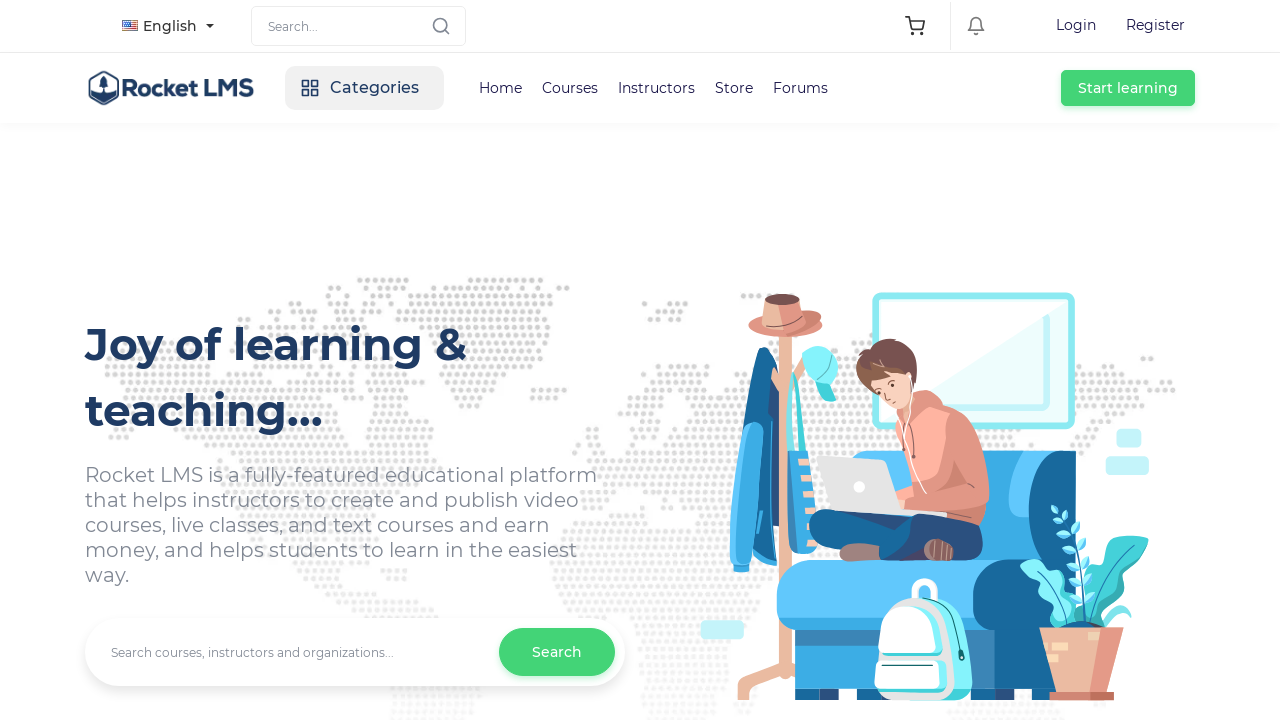

Navigated back to previous page
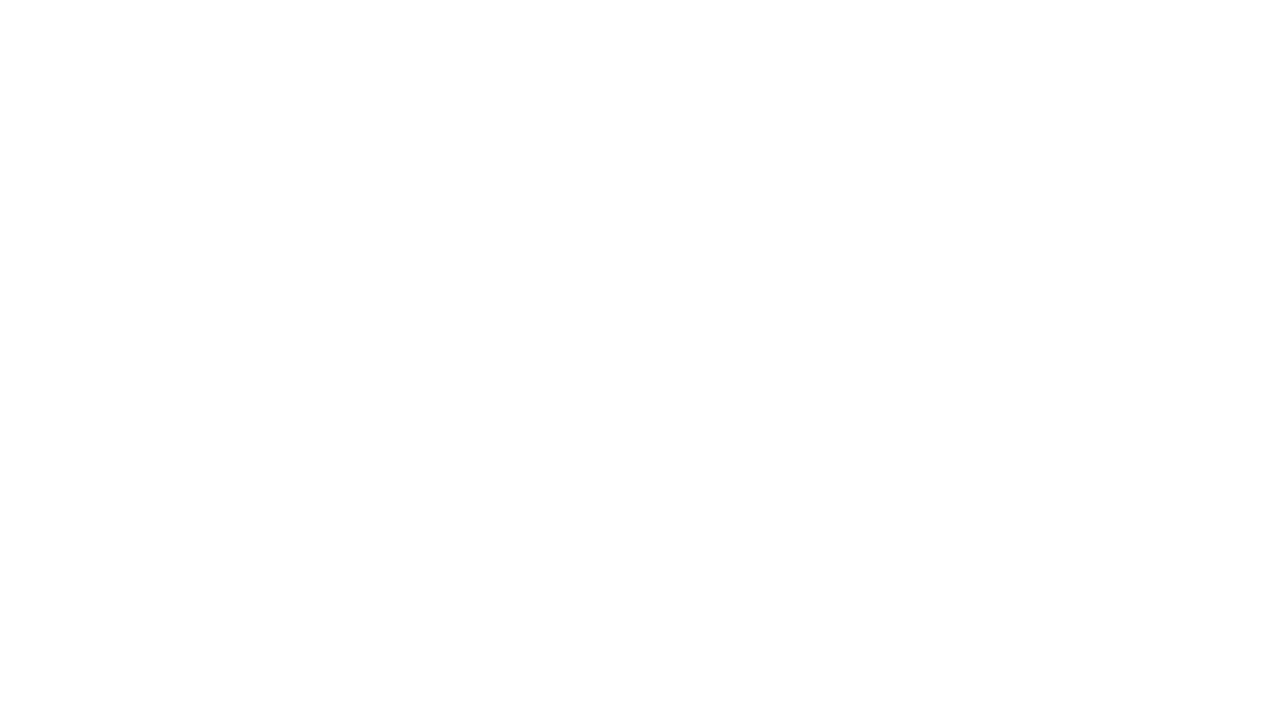

Navigated forward to next page
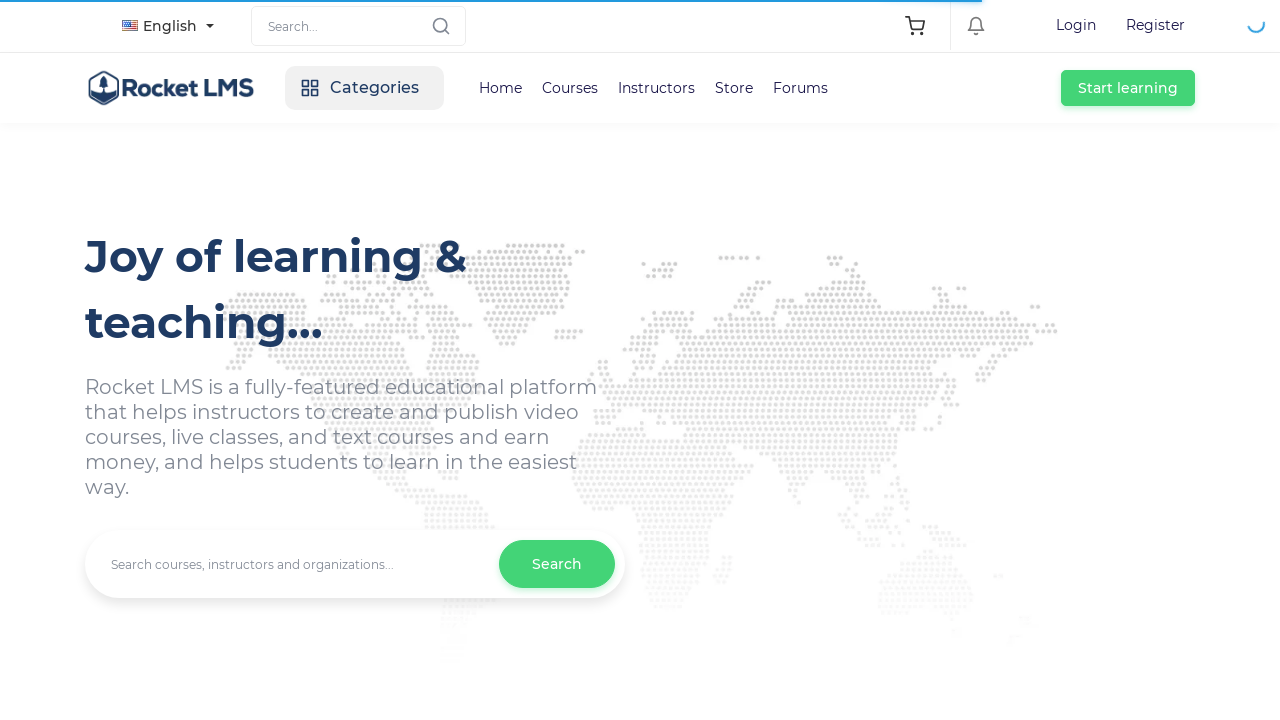

Refreshed the current page
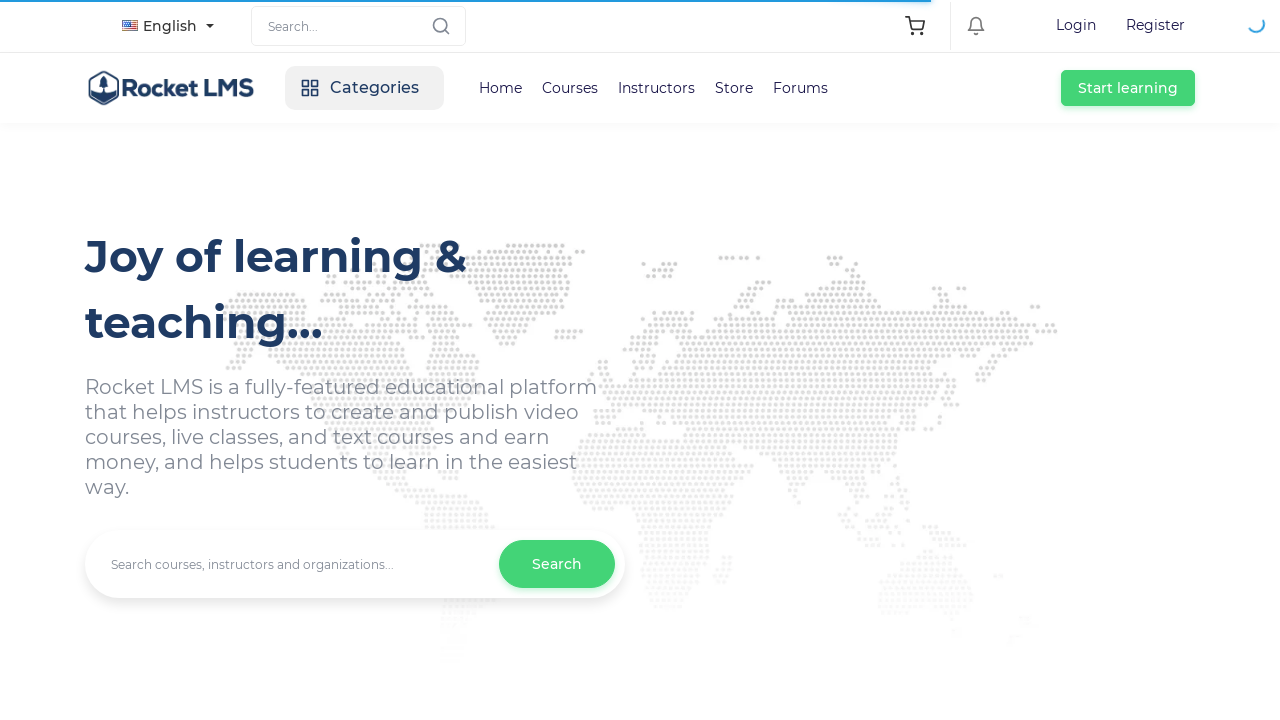

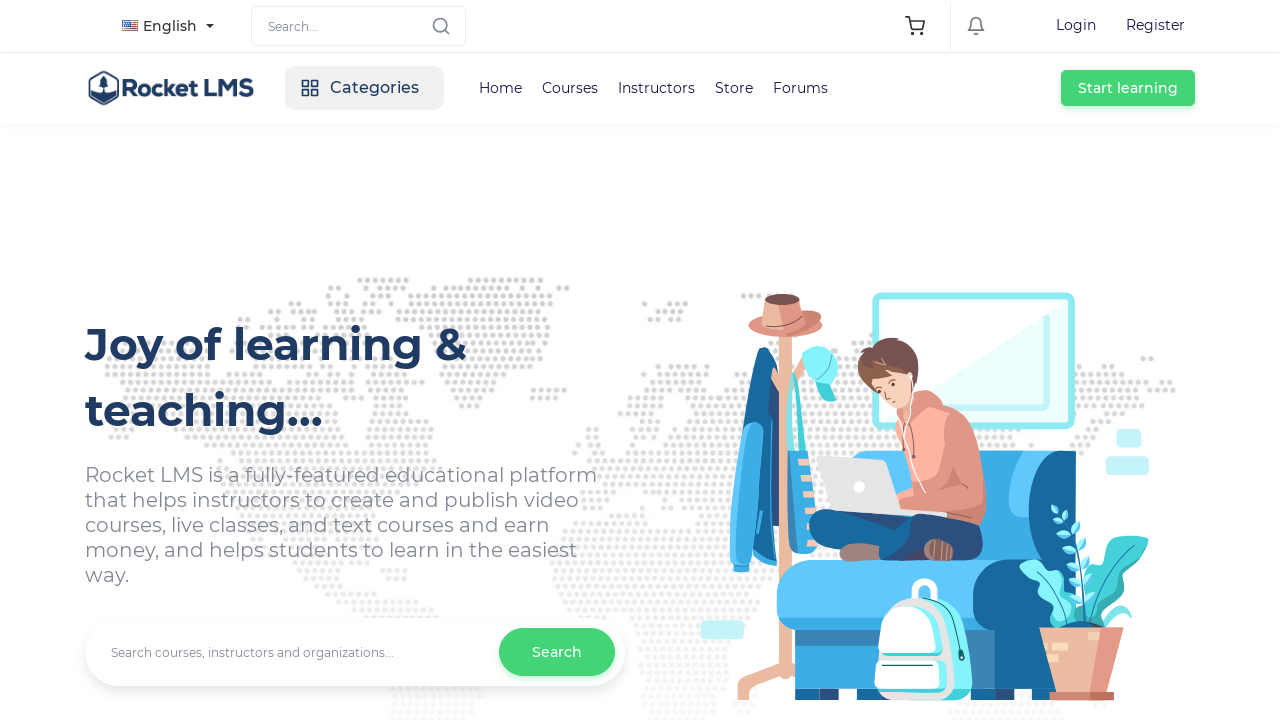